Tests search functionality with space-only input to verify empty search handling

Starting URL: https://www.steimatzky.co.il/

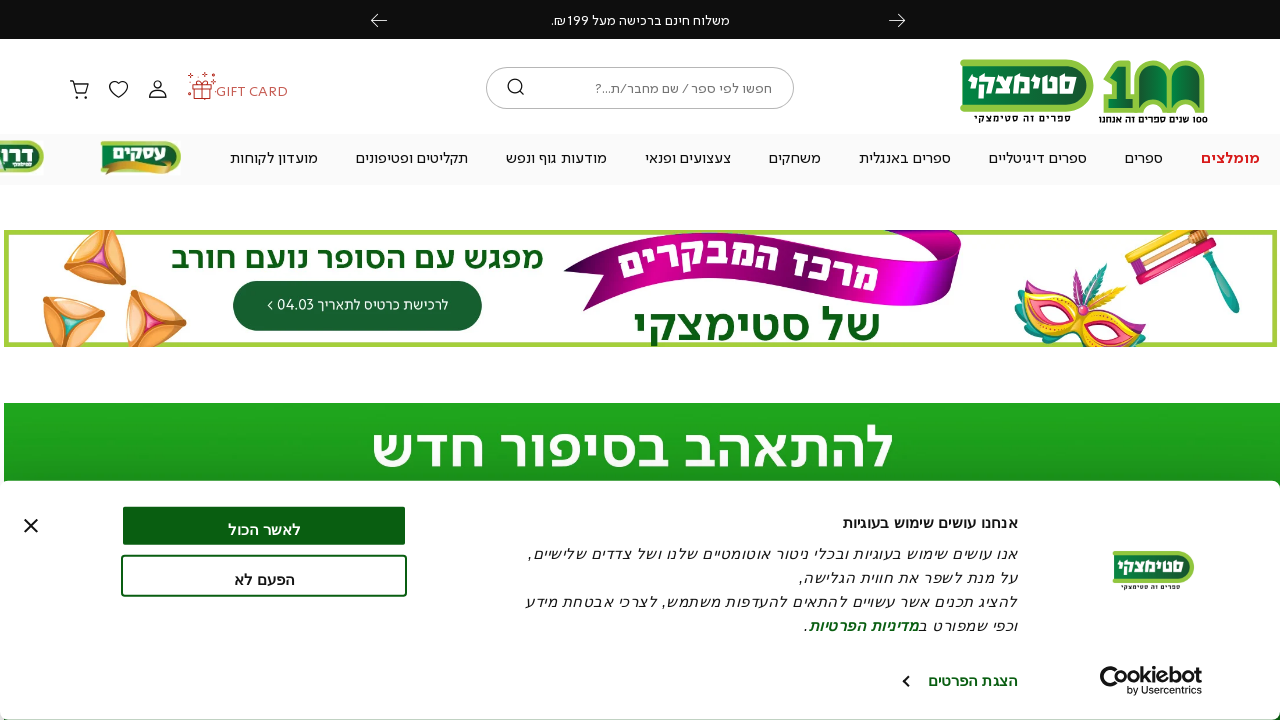

Cleared search field on input[name='q']
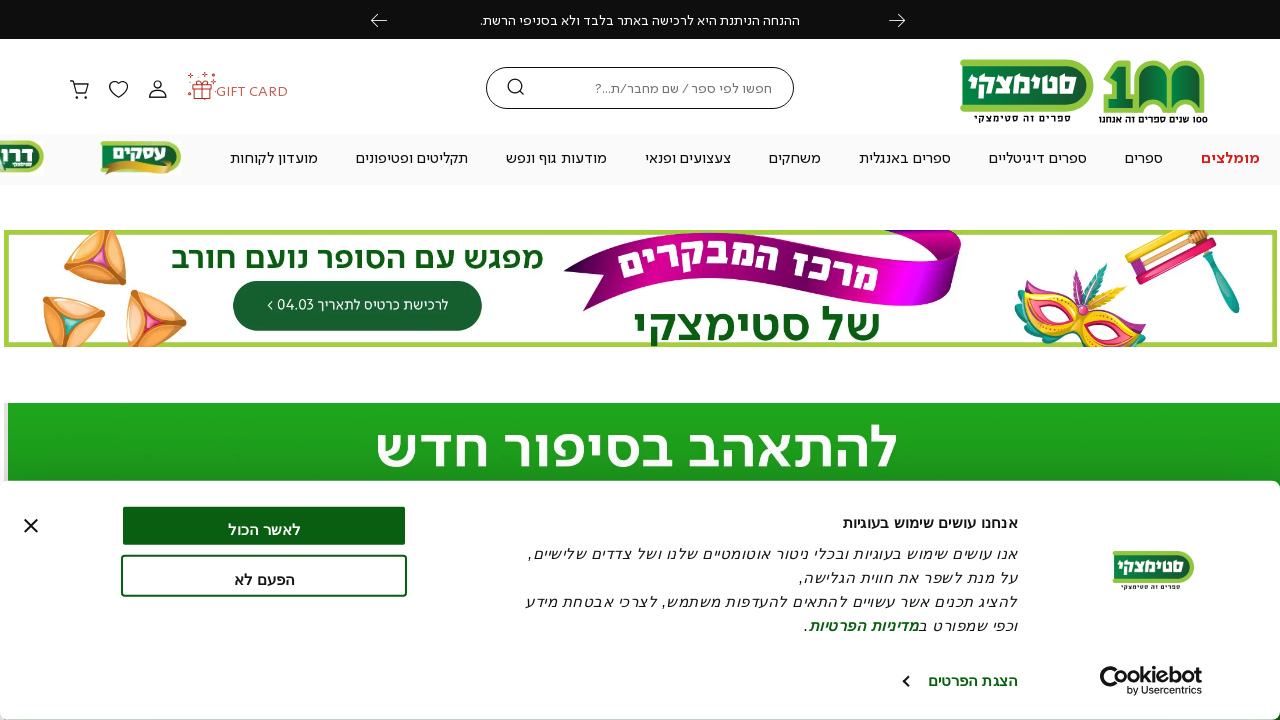

Entered space-only input in search field on input[name='q']
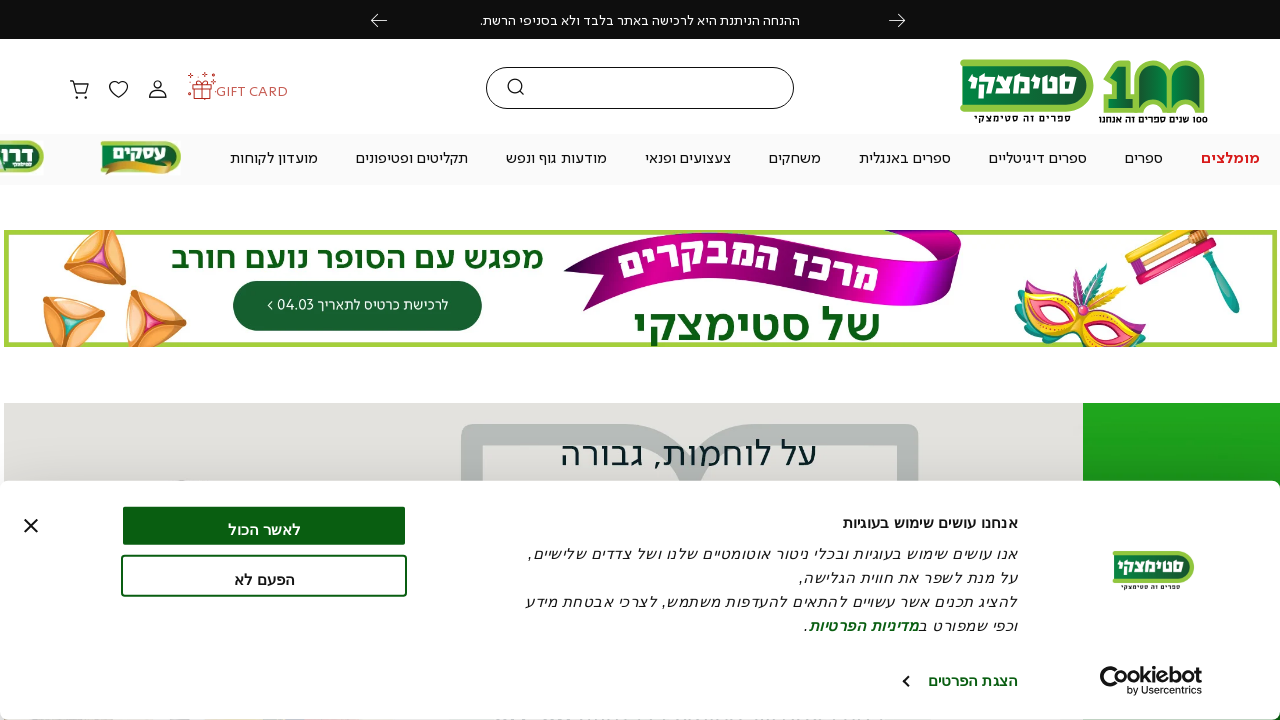

Clicked submit button to search with space-only input at (515, 88) on button[type='submit']
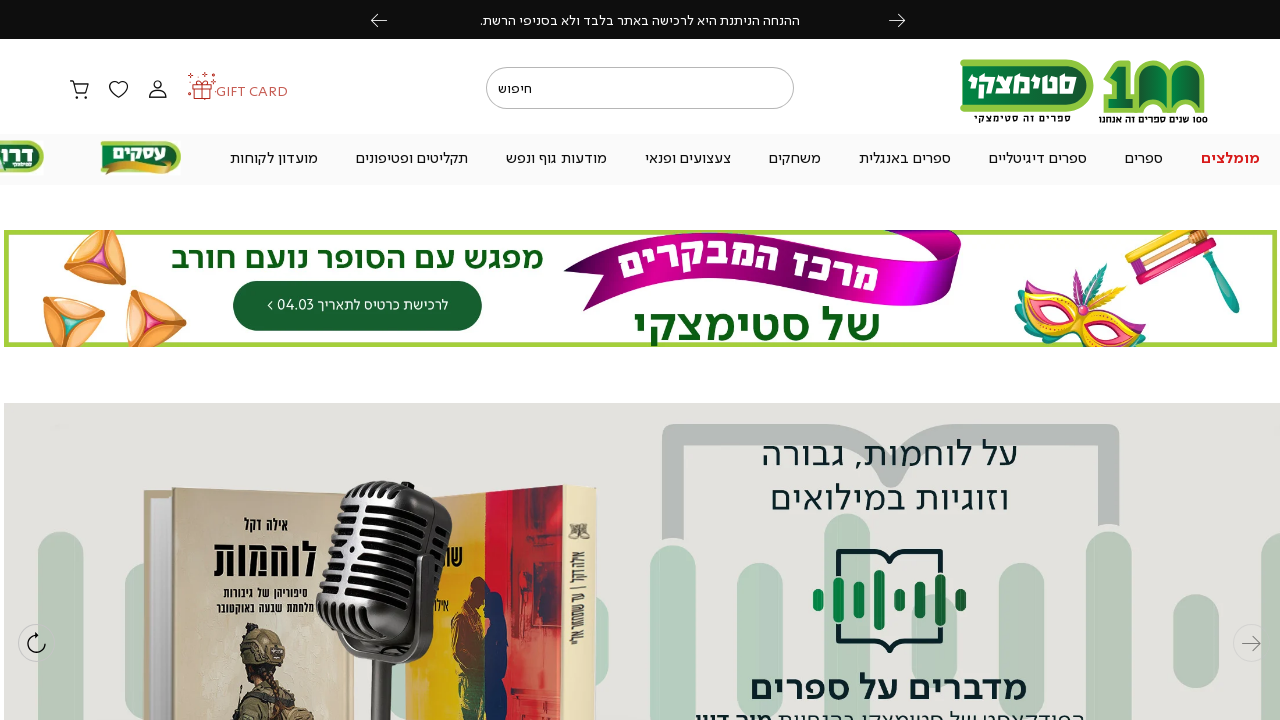

Page finished loading and network idle
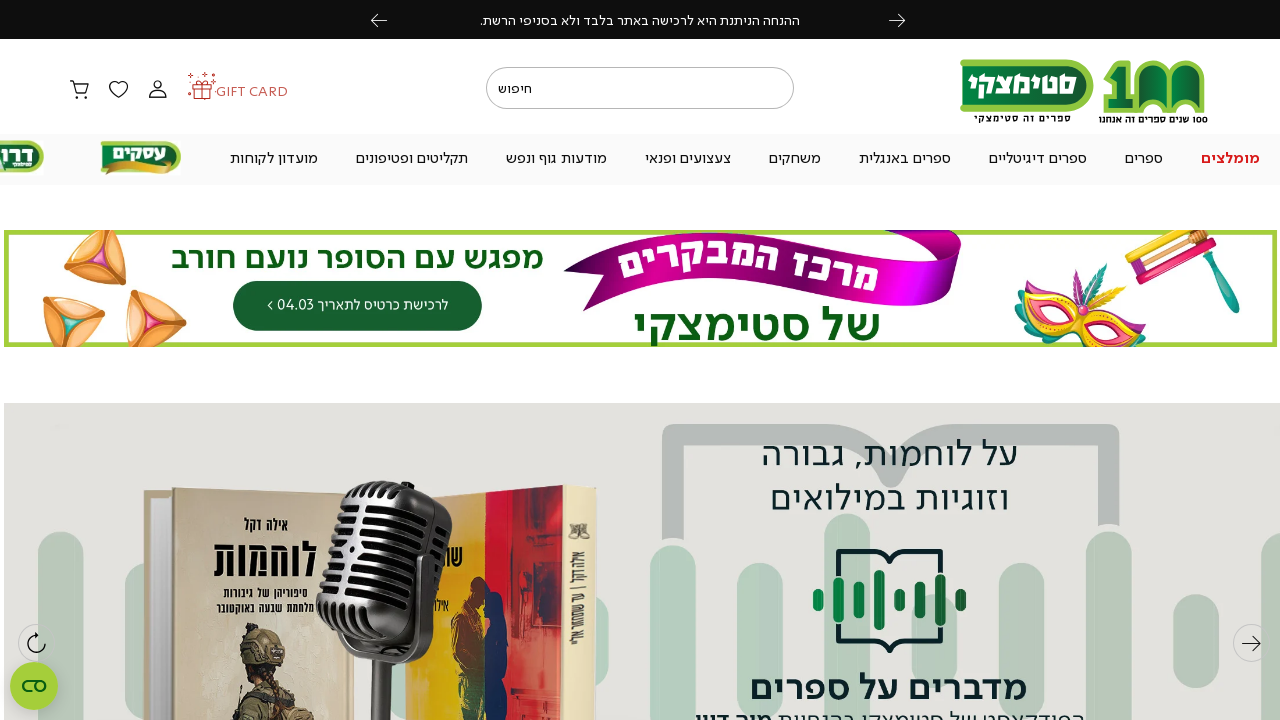

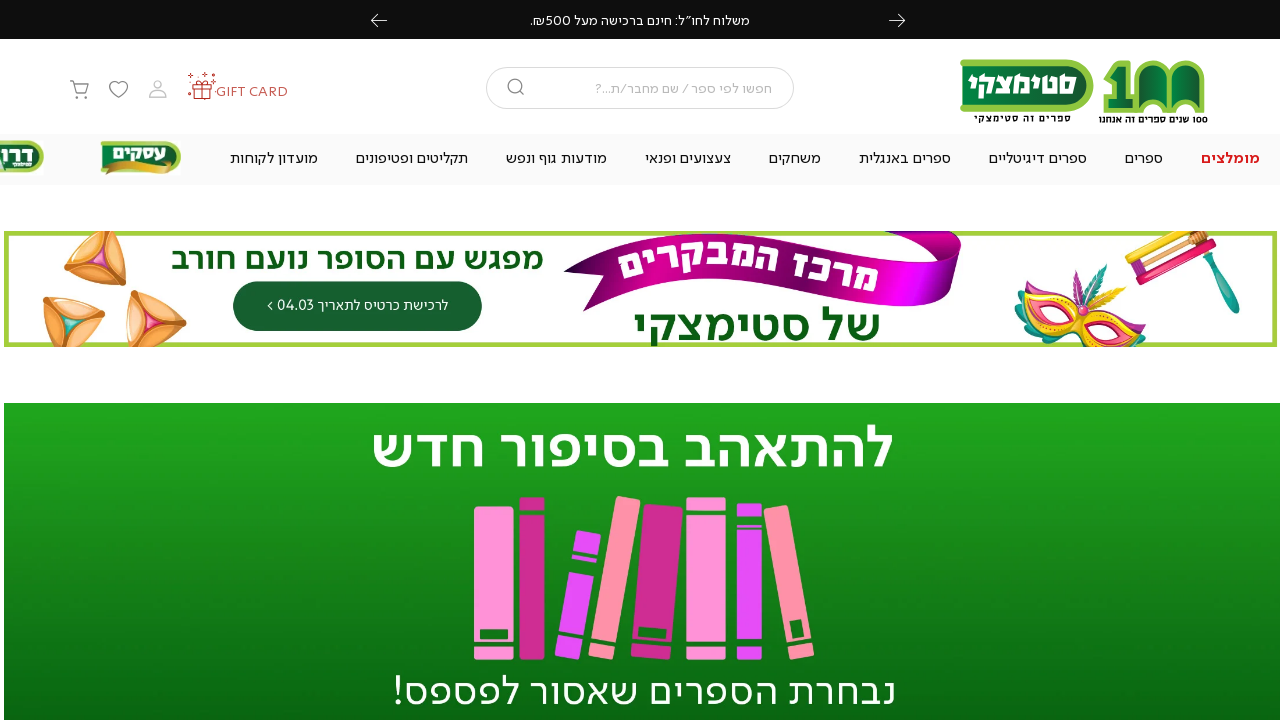